Tests an e-commerce product search and add to cart functionality by searching for products containing "ca", verifying search results, and adding specific items to cart

Starting URL: https://rahulshettyacademy.com/seleniumPractise/#/

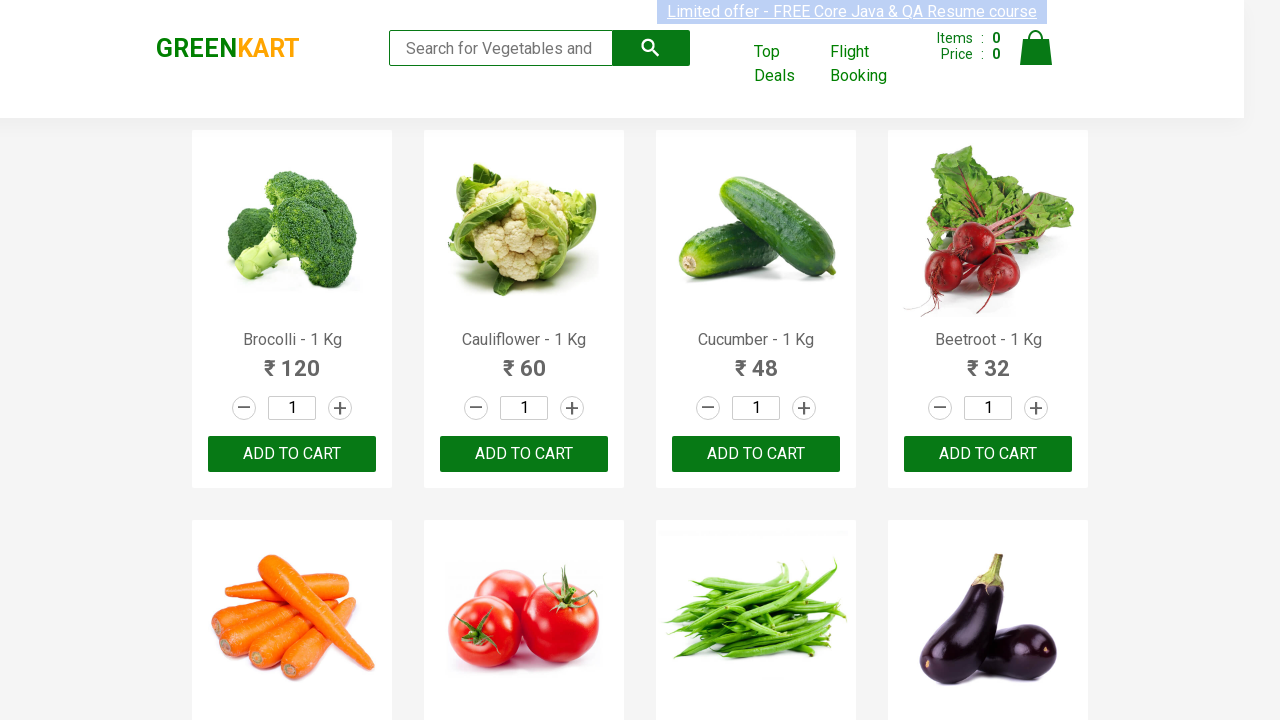

Typed 'ca' in search bar on .search-keyword
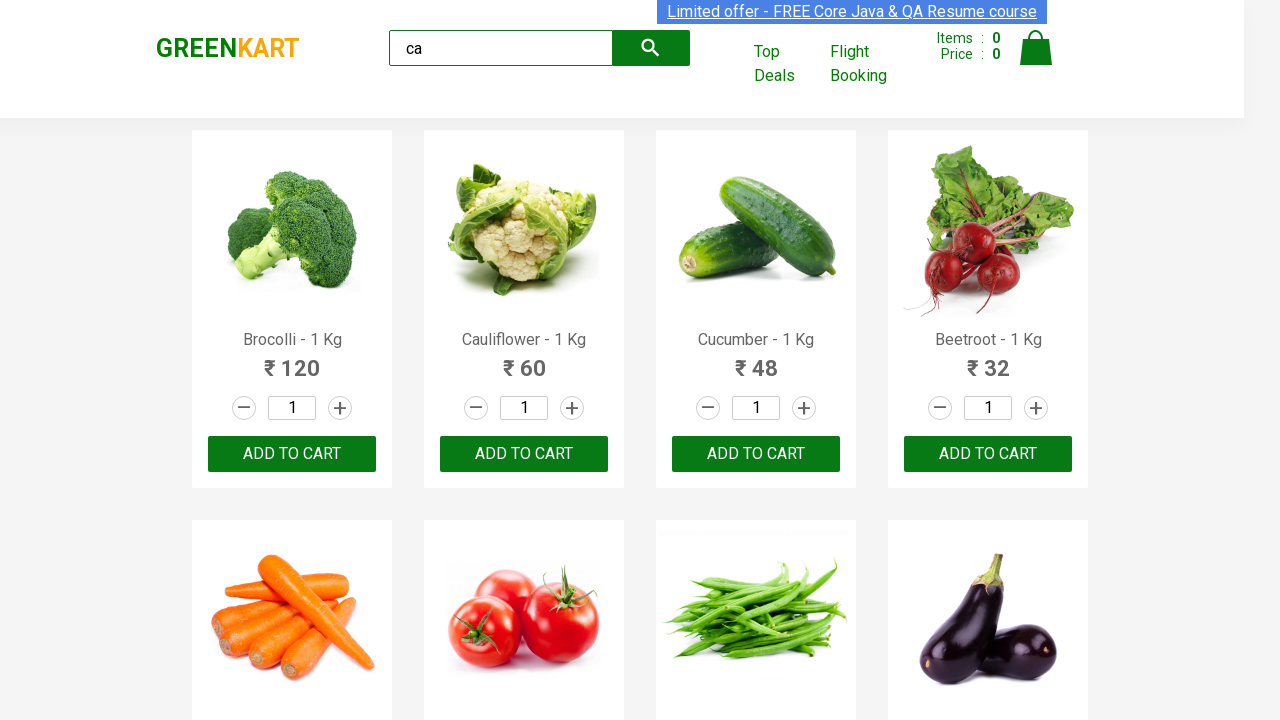

Waited 2 seconds for search results to update
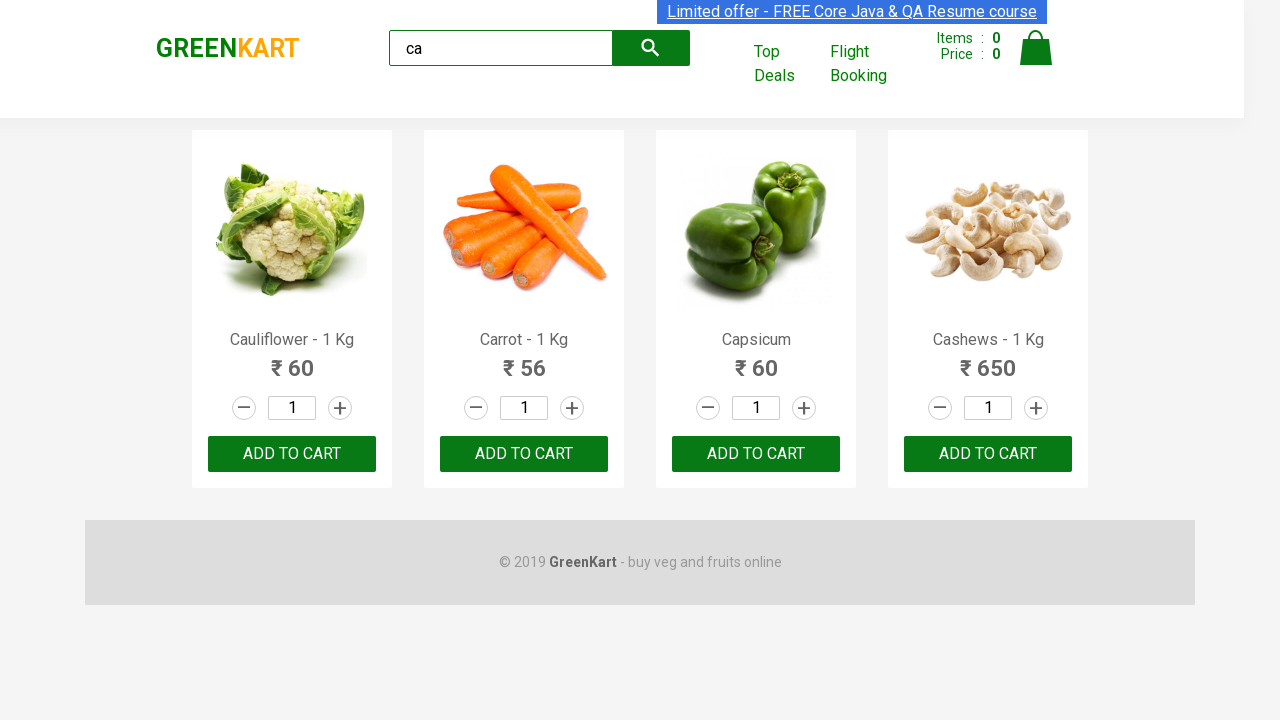

Located product elements on page
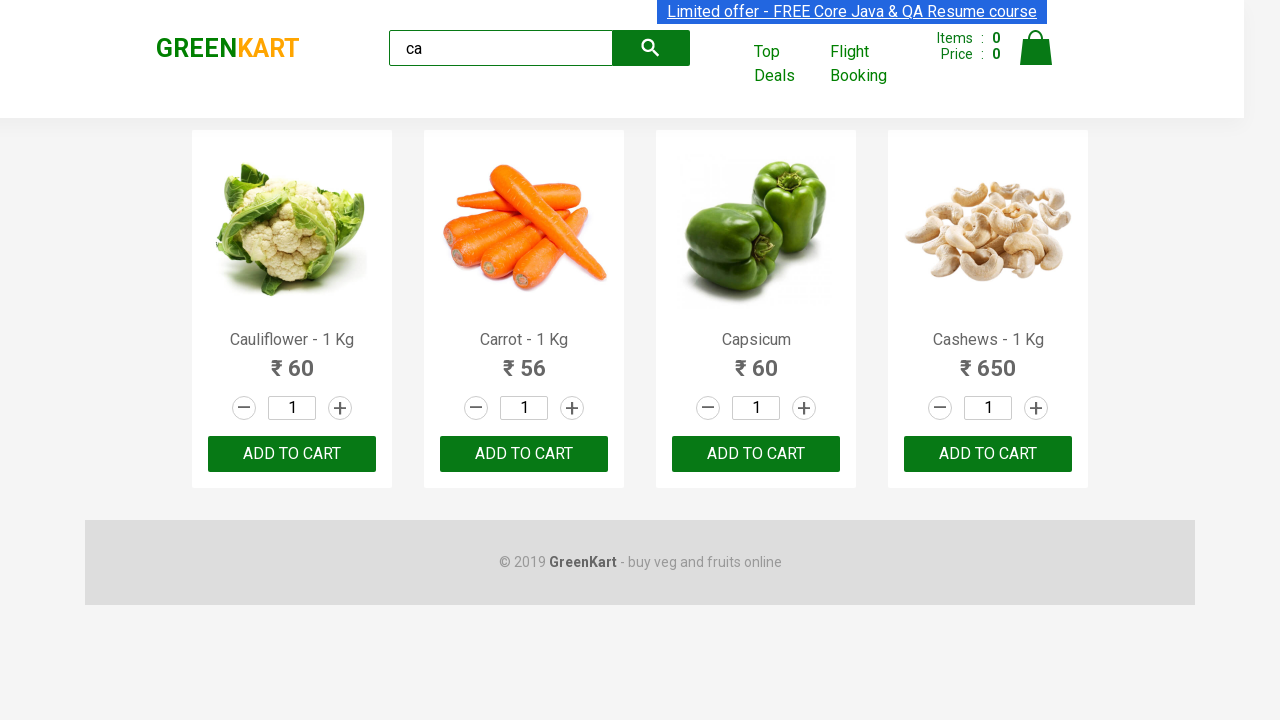

Verified 4 products are displayed after searching for 'ca'
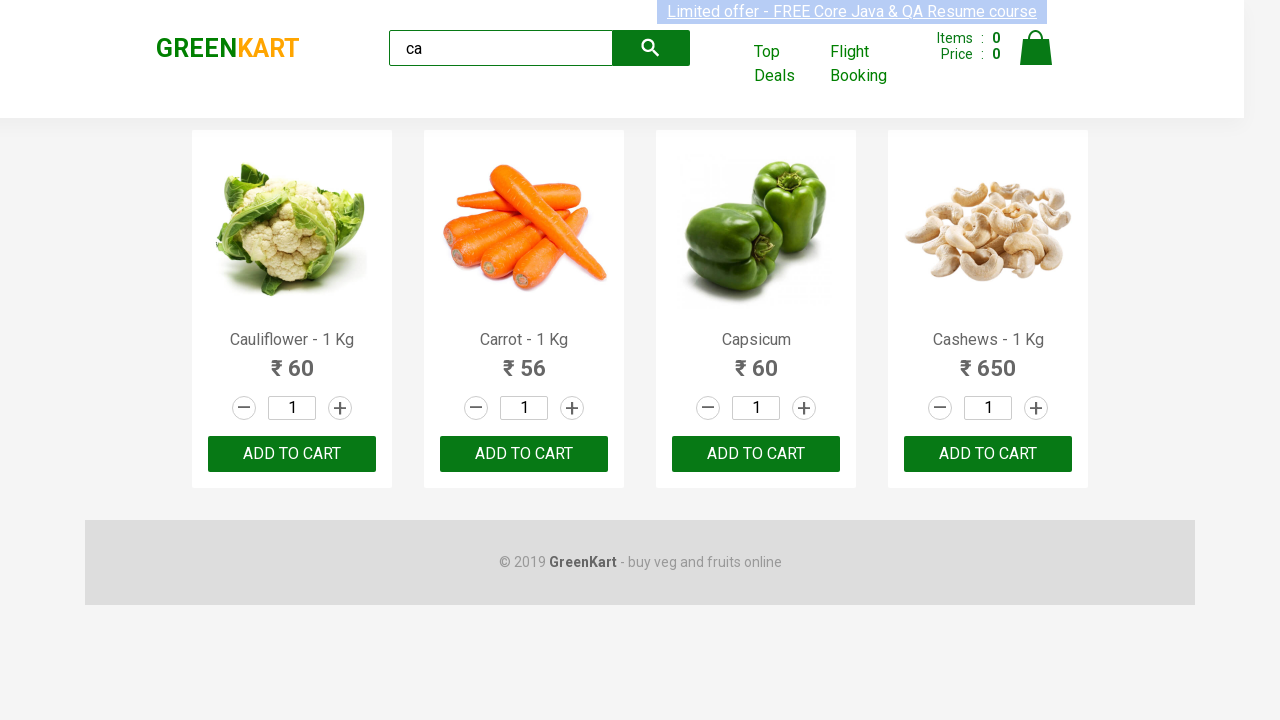

Clicked 'ADD TO CART' button for third product (Capsicum) at (756, 454) on .products .product >> nth=2 >> button:has-text("ADD TO CART")
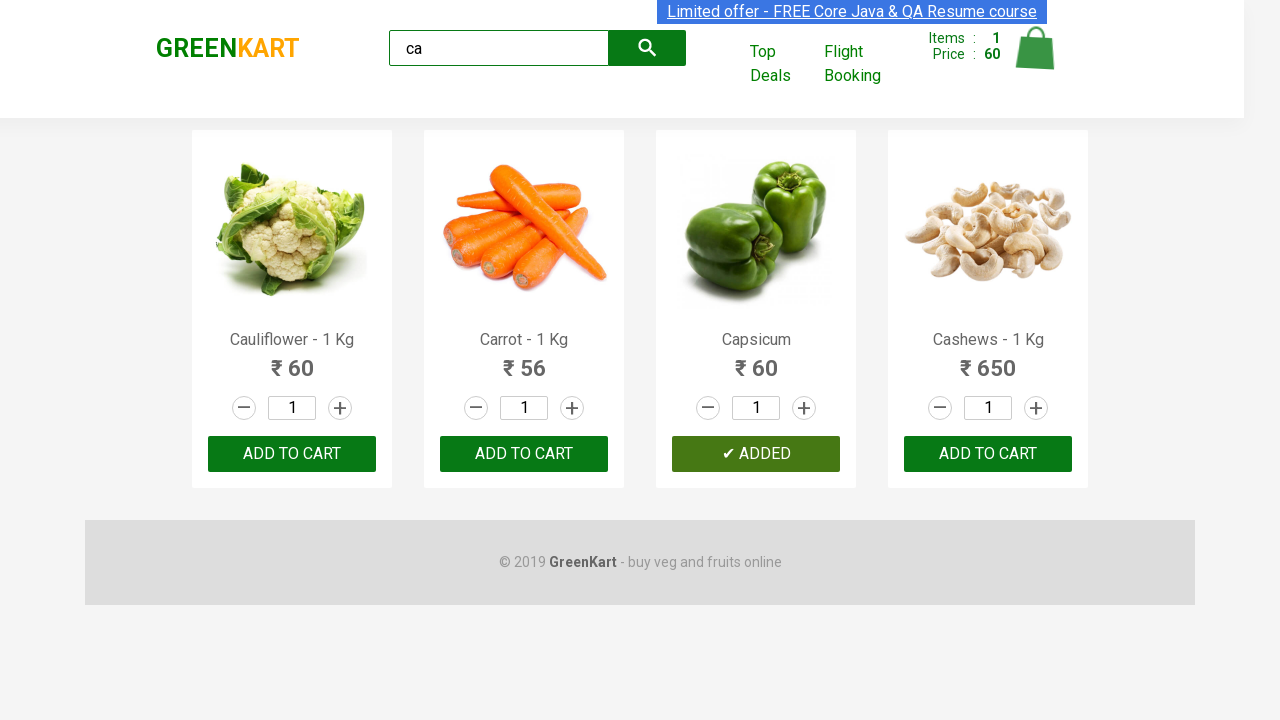

Found and clicked 'ADD TO CART' button for Cashews product at (988, 454) on .products .product >> nth=3 >> button
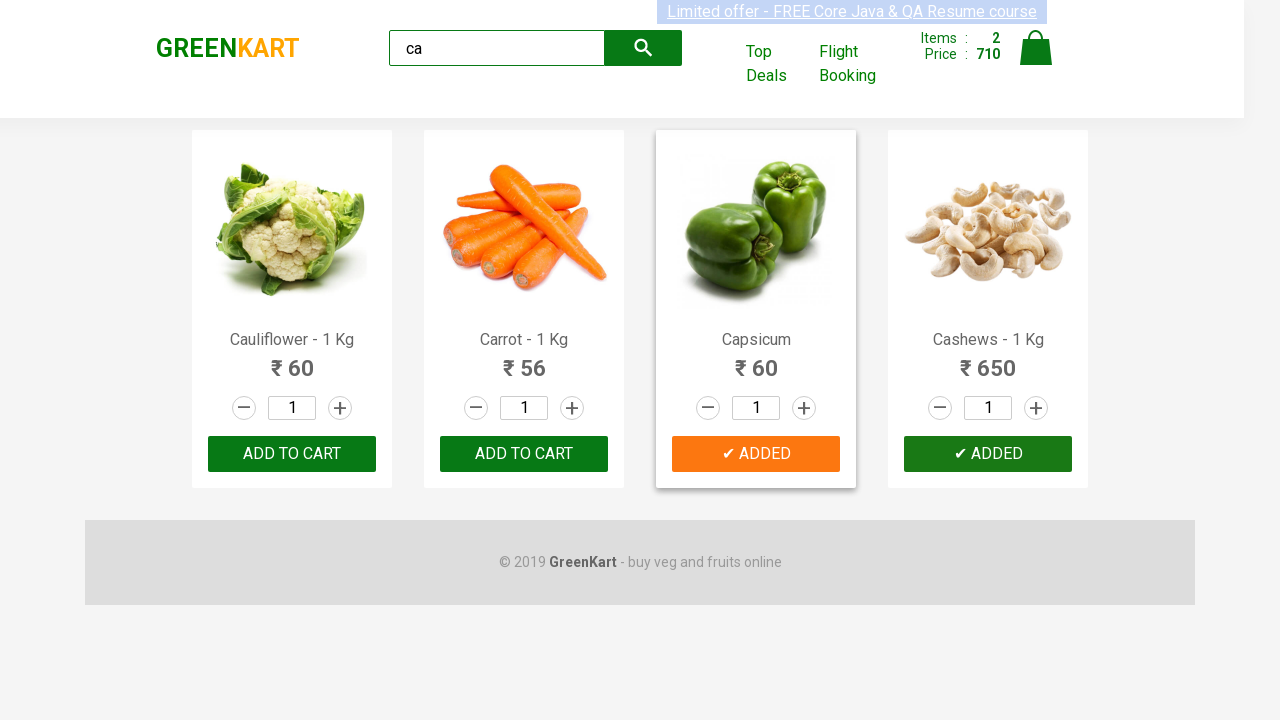

Located brand logo element
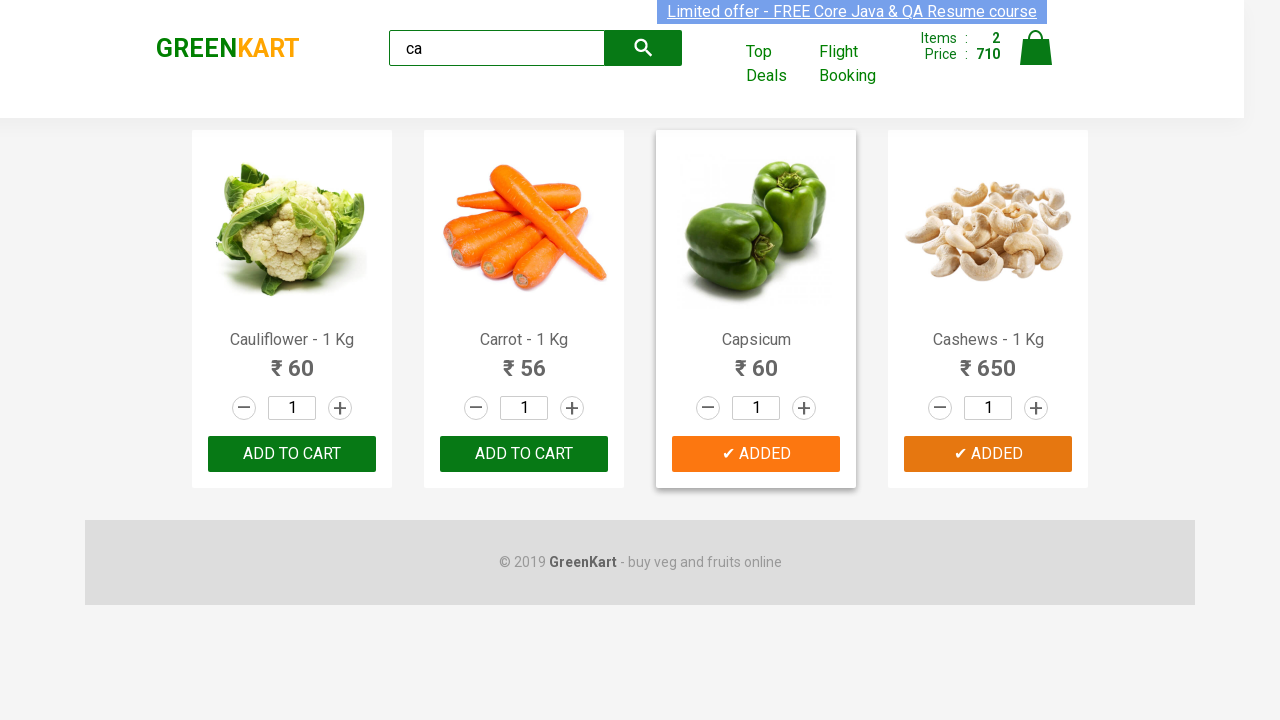

Verified brand logo displays 'GREENKART'
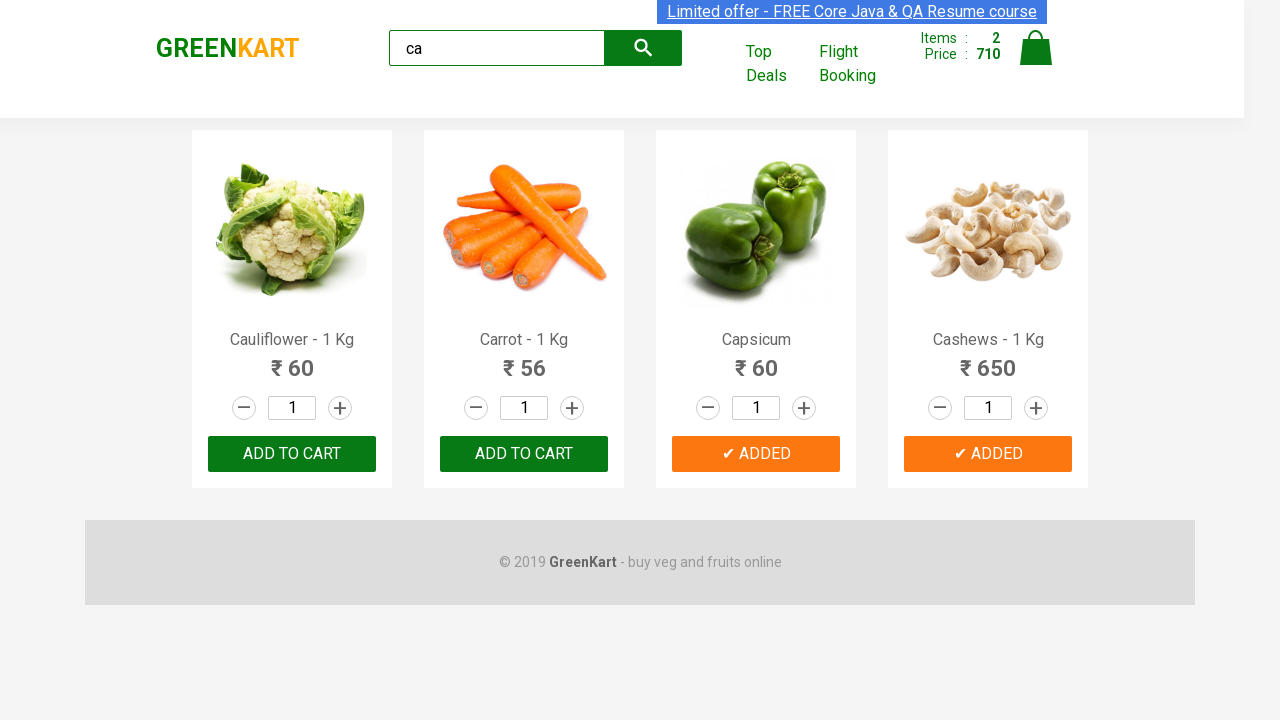

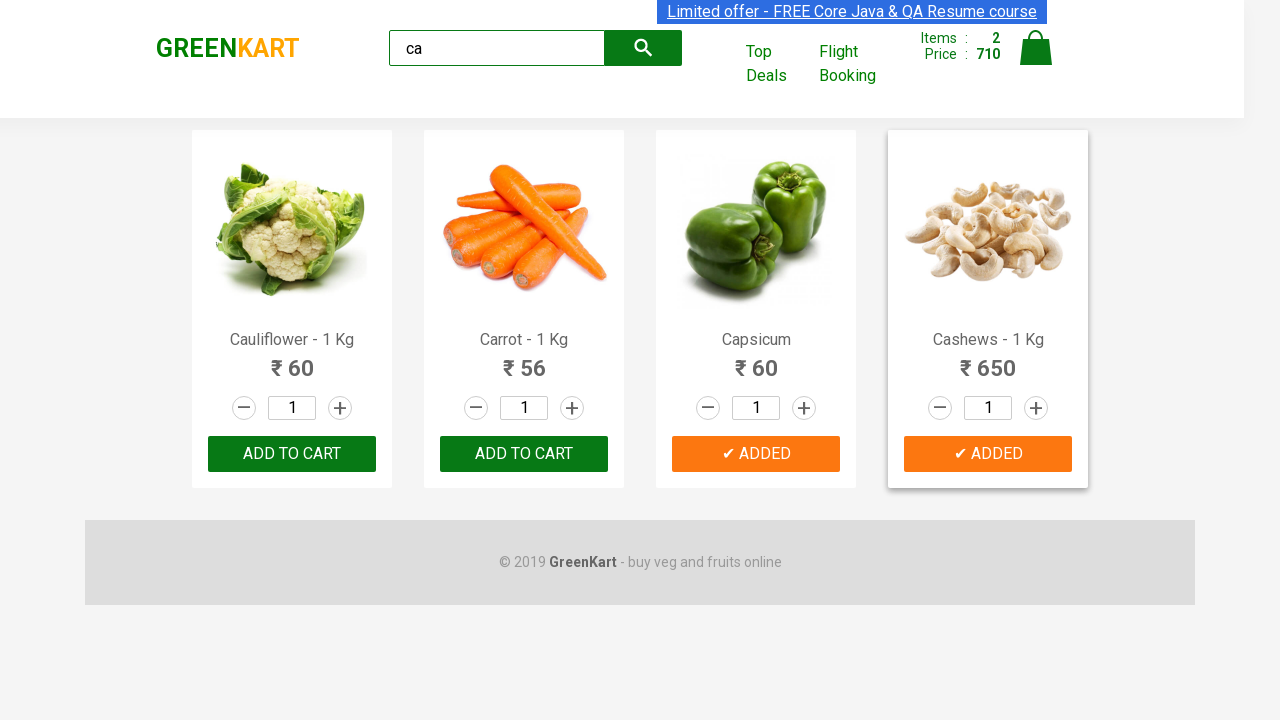